Tests stale element reference by locating an element, refreshing the page, then attempting to interact with the original element reference

Starting URL: https://duckduckgo.com/

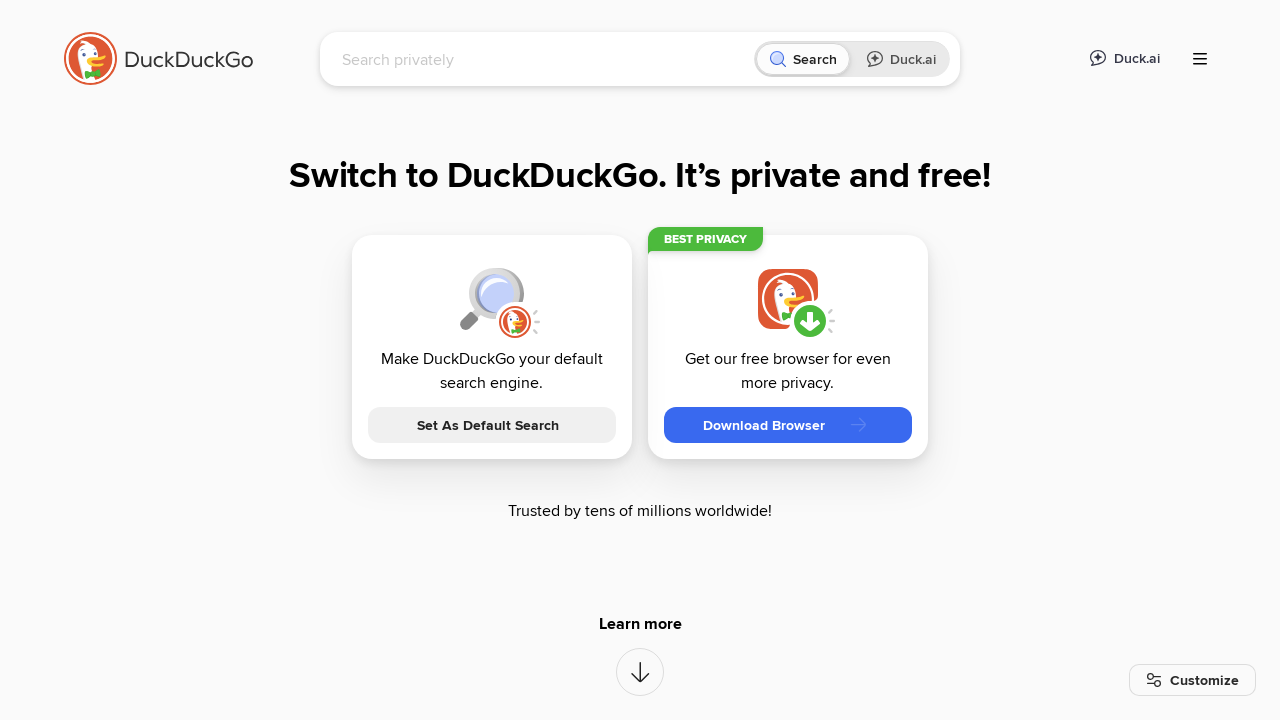

Located search input element on DuckDuckGo homepage
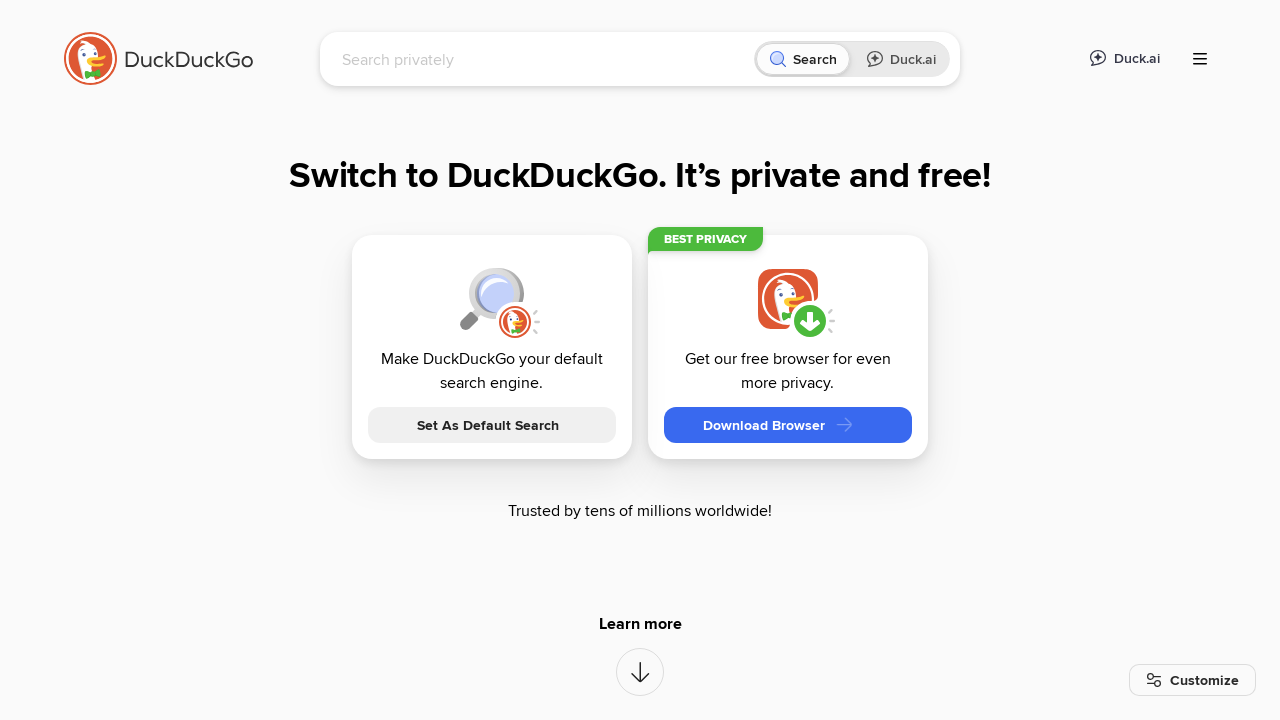

Refreshed the page to create stale element reference
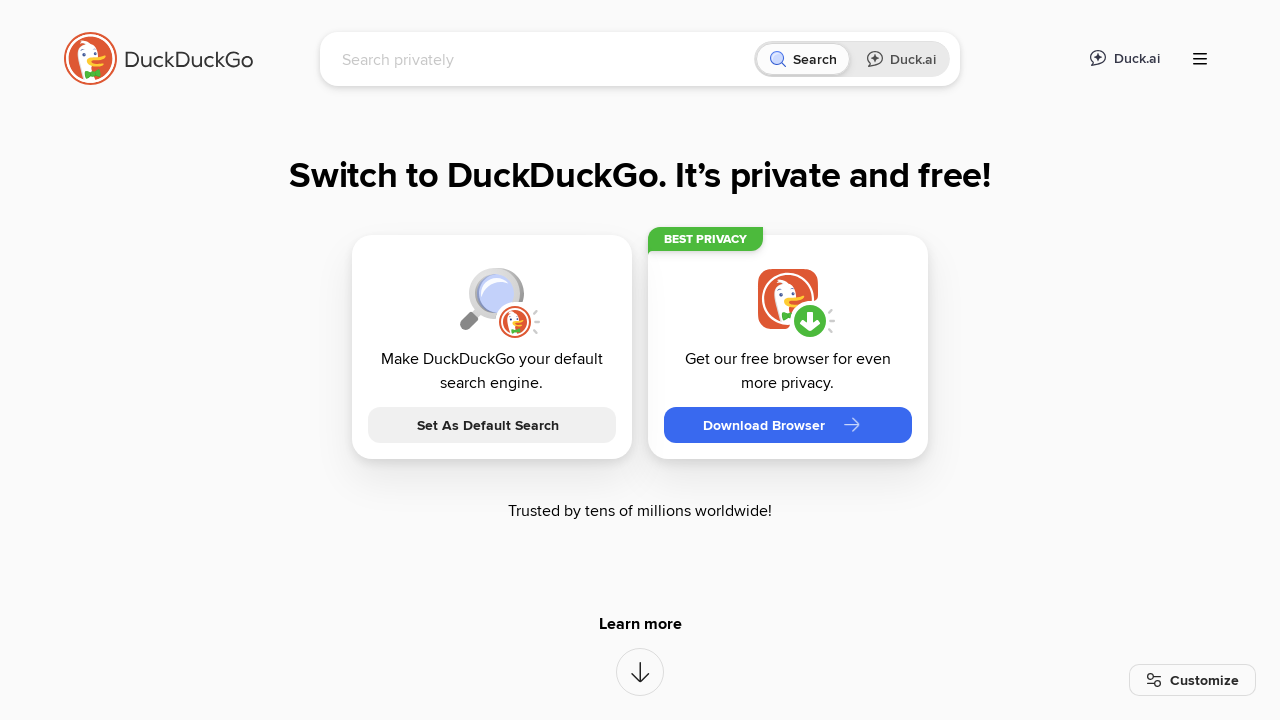

Filled search input with 'stale' after page refresh on #searchbox_input
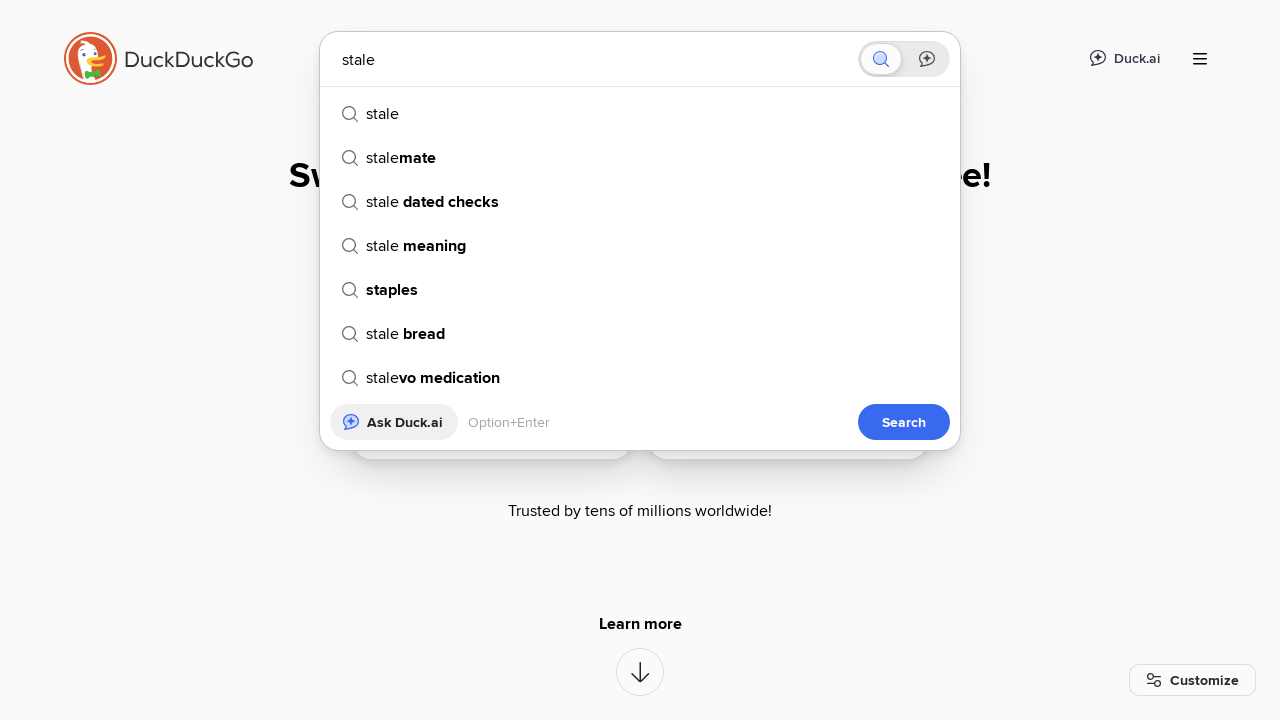

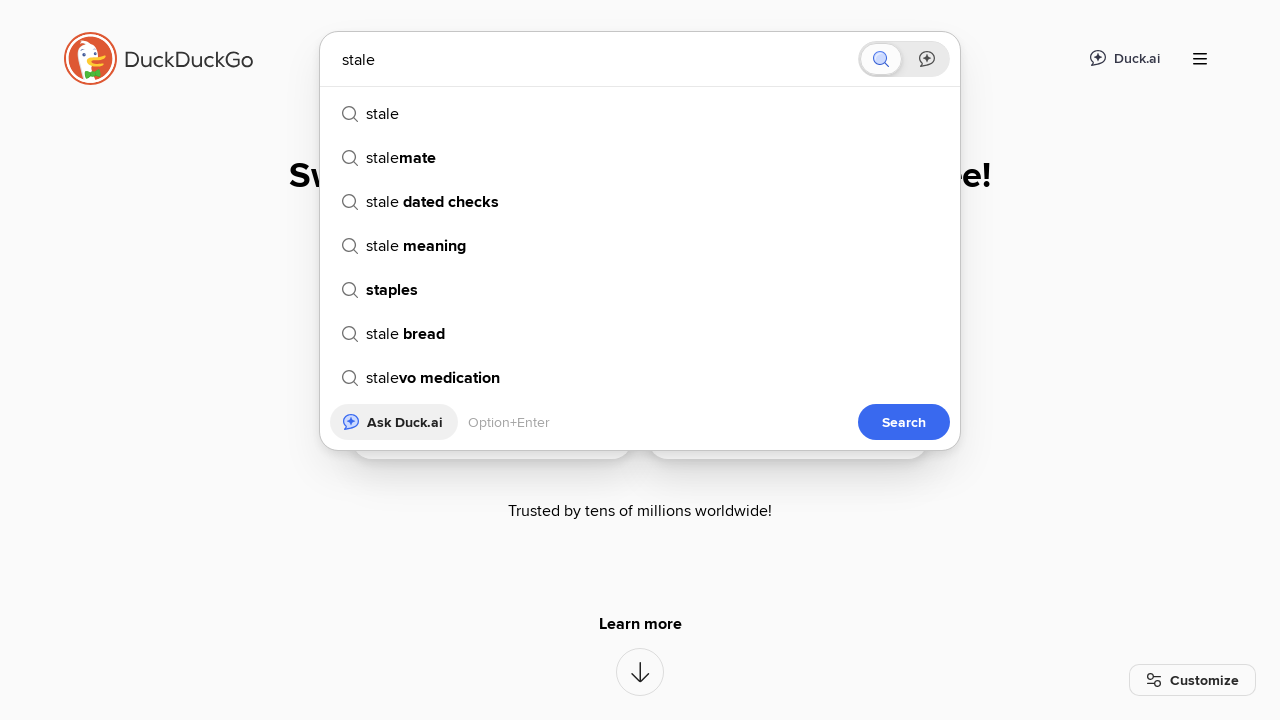